Tests basic page loading verification on Flipkart by checking that the page loads successfully, verifying the URL matches expected, and confirming the page title is present.

Starting URL: https://www.flipkart.com

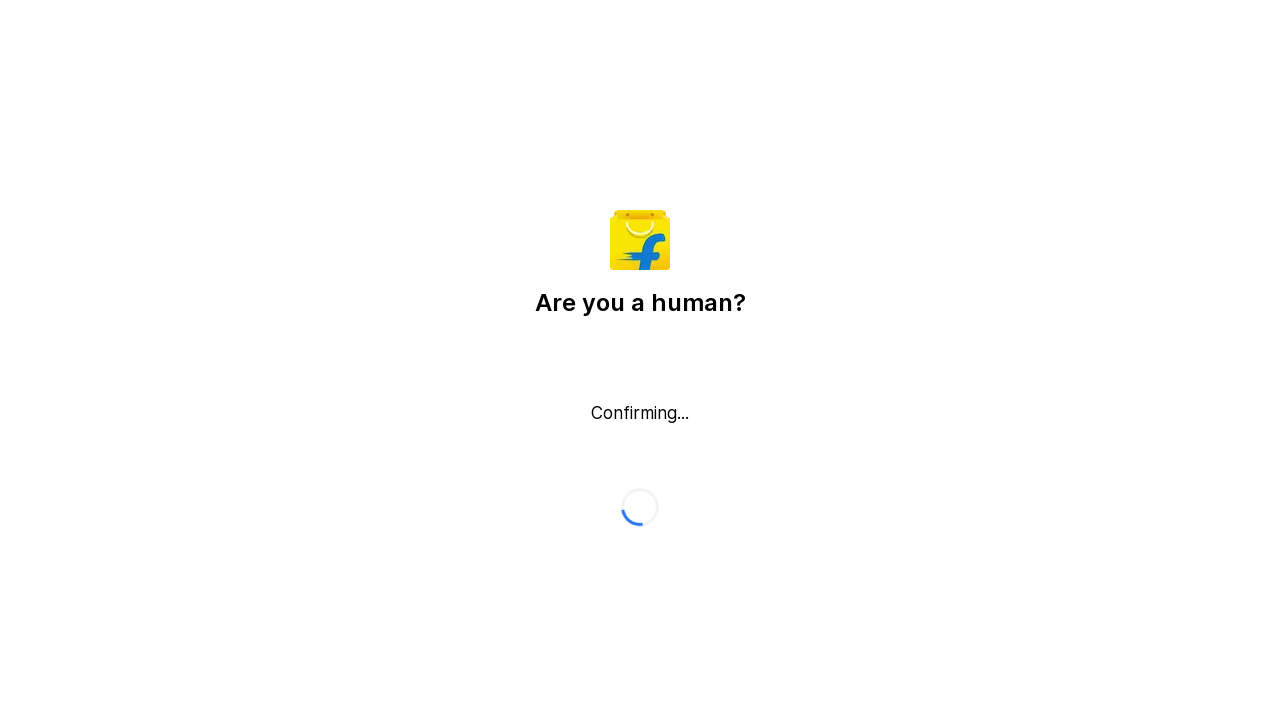

Waited for page to reach domcontentloaded state
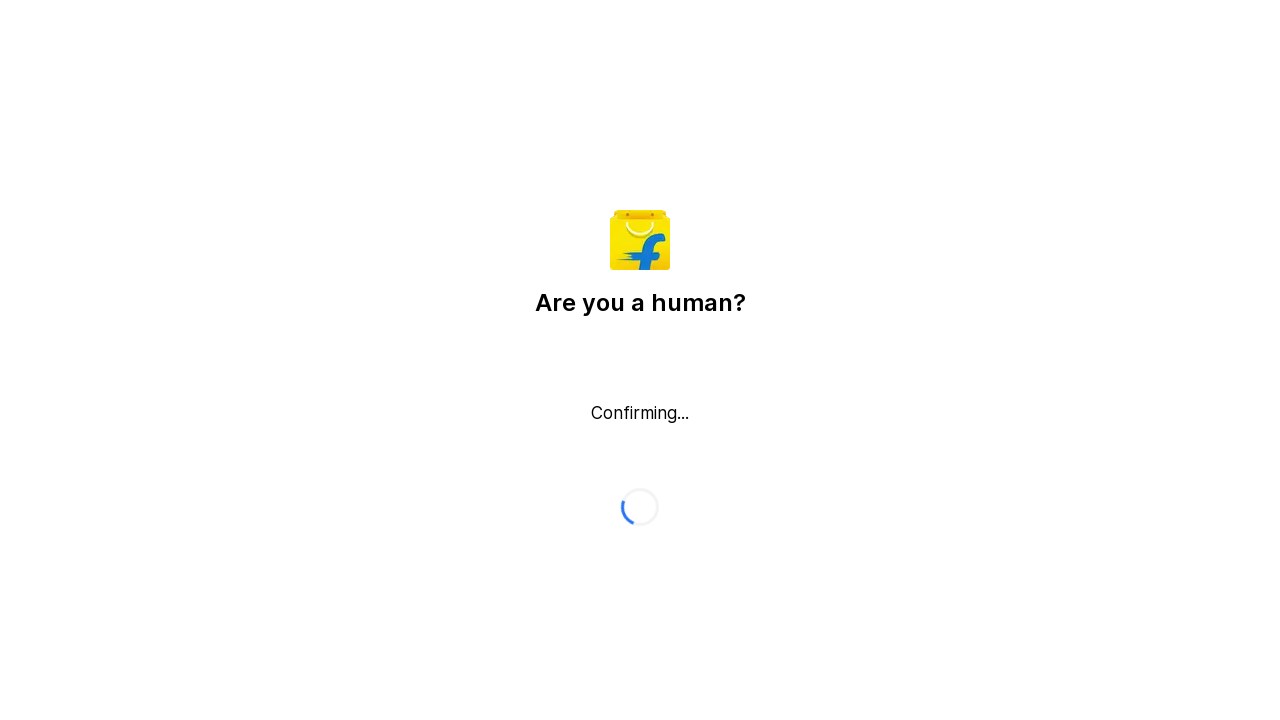

Retrieved page content
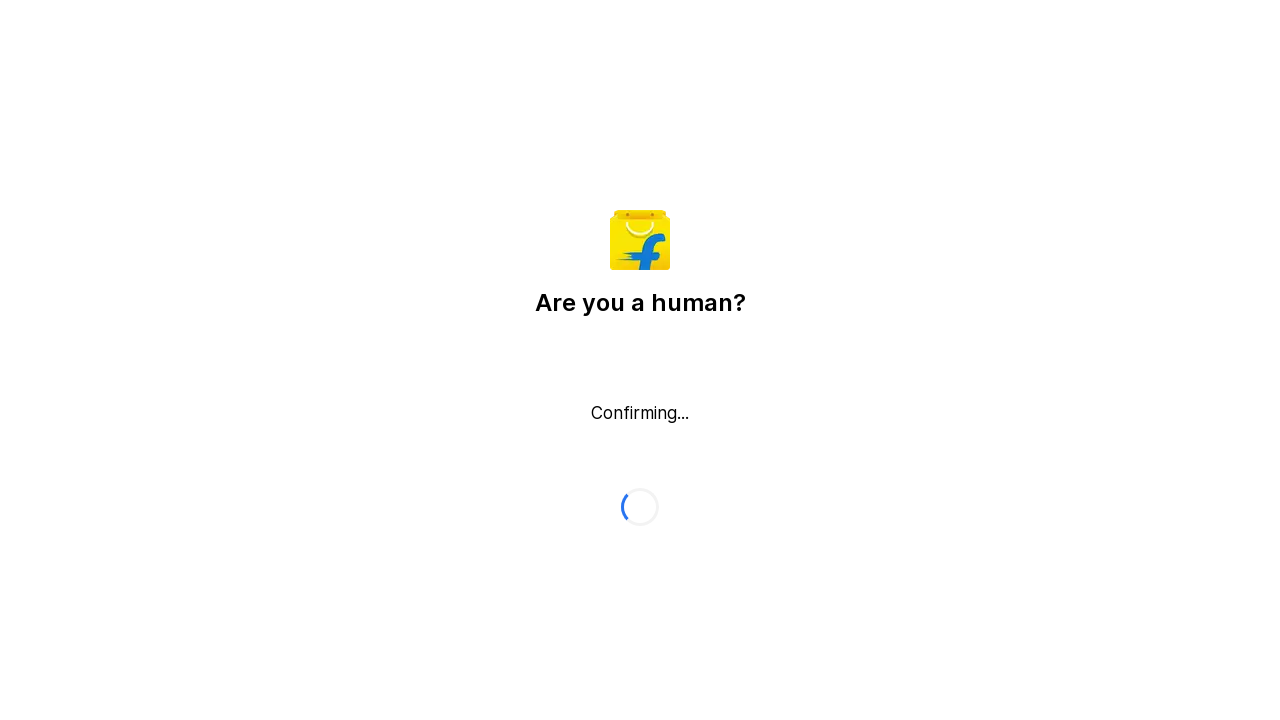

Retrieved current URL
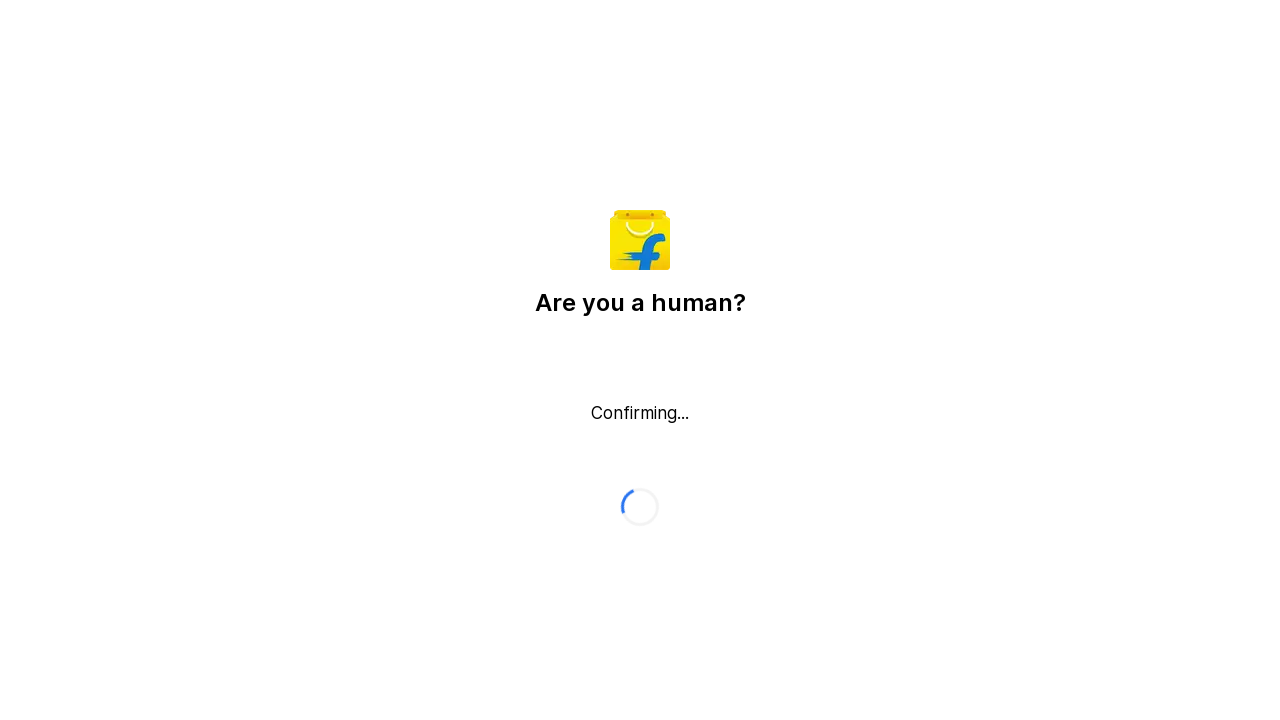

Verified URL matches expected (https://www.flipkart.com)
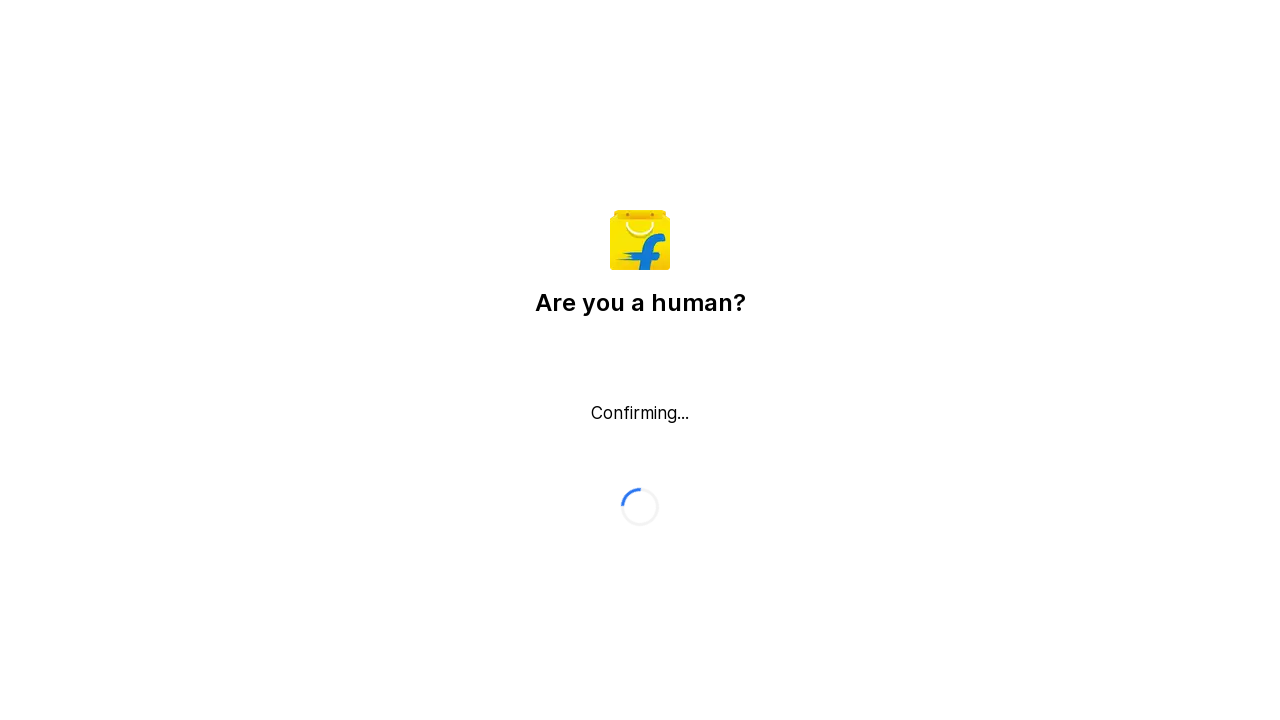

Retrieved page title
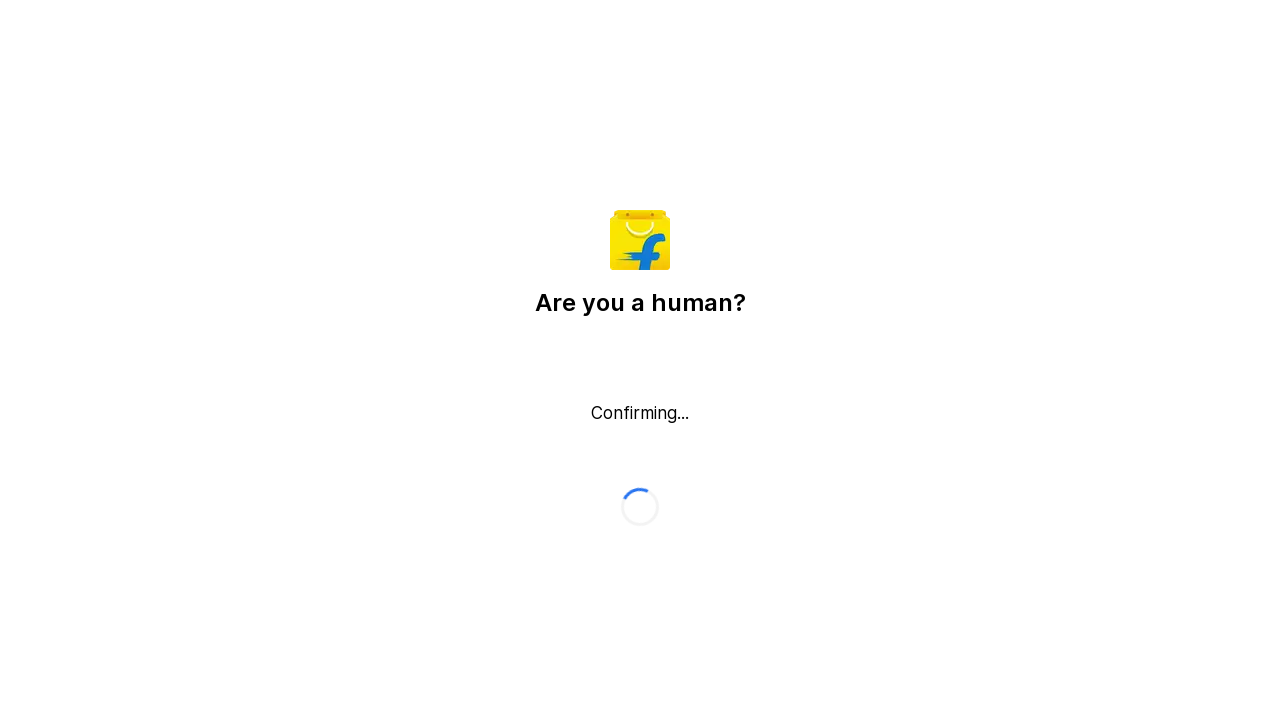

Confirmed page title is present and has length > 0
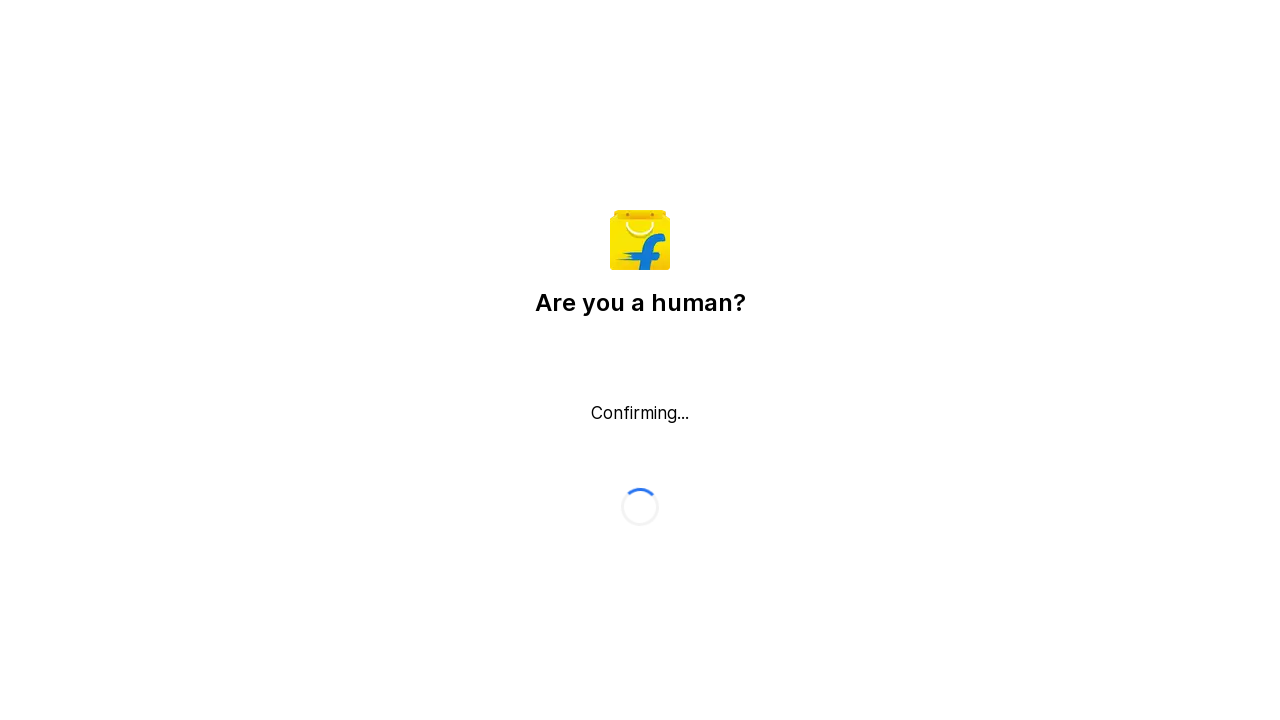

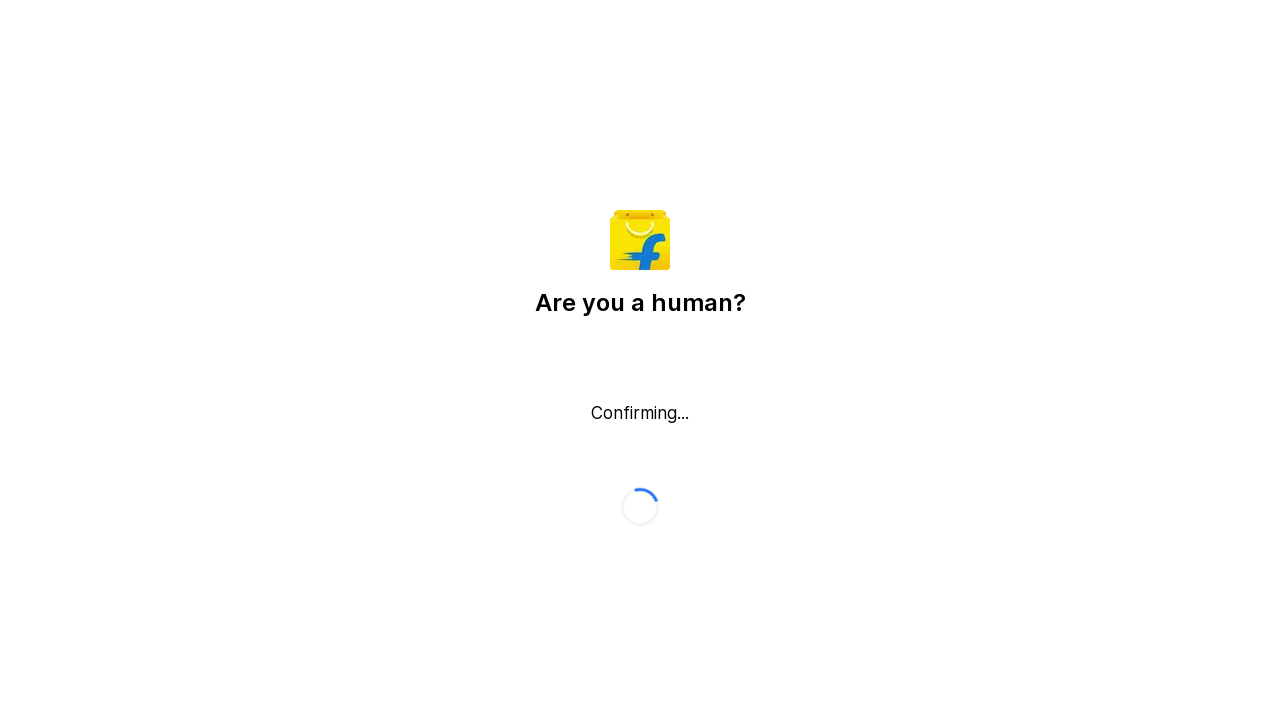